Tests the registration form by navigating to the Register Page, filling in username and email fields, submitting the form, and verifying the entered data appears in a table.

Starting URL: https://material.playwrightvn.com/

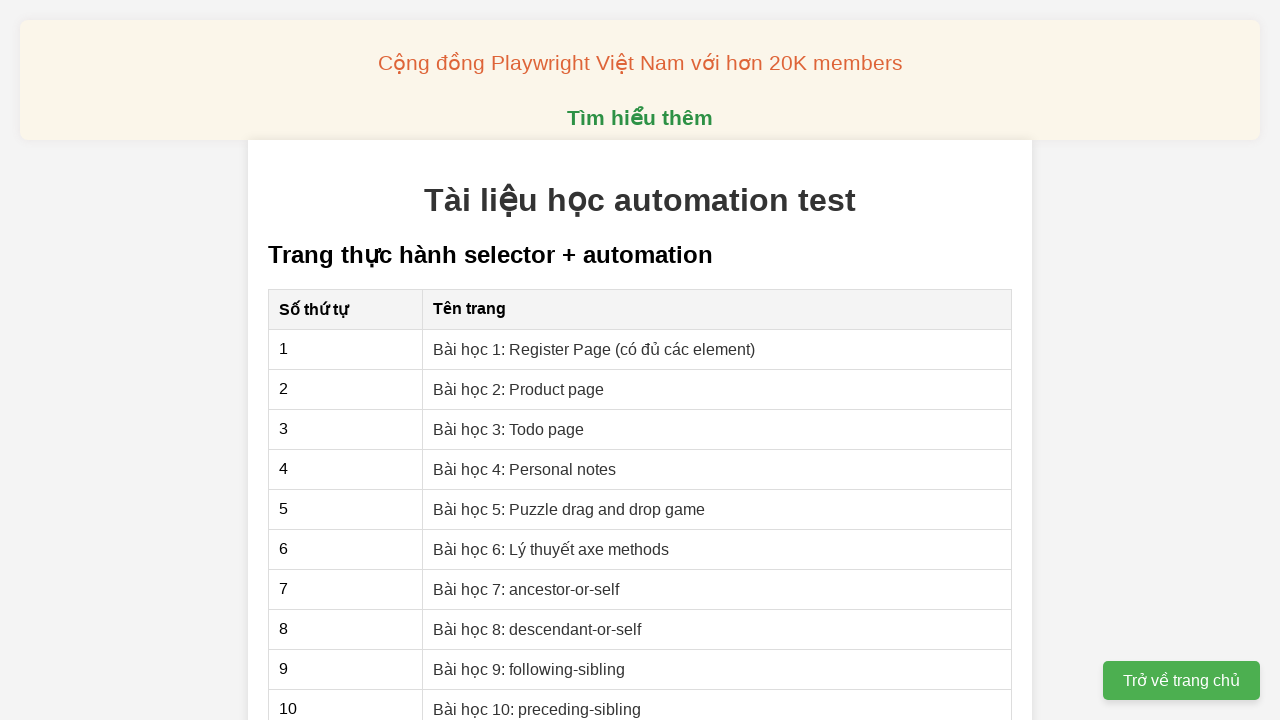

Clicked on Register Page link at (594, 349) on internal:role=link[name="Register Page (có đủ các element"i]
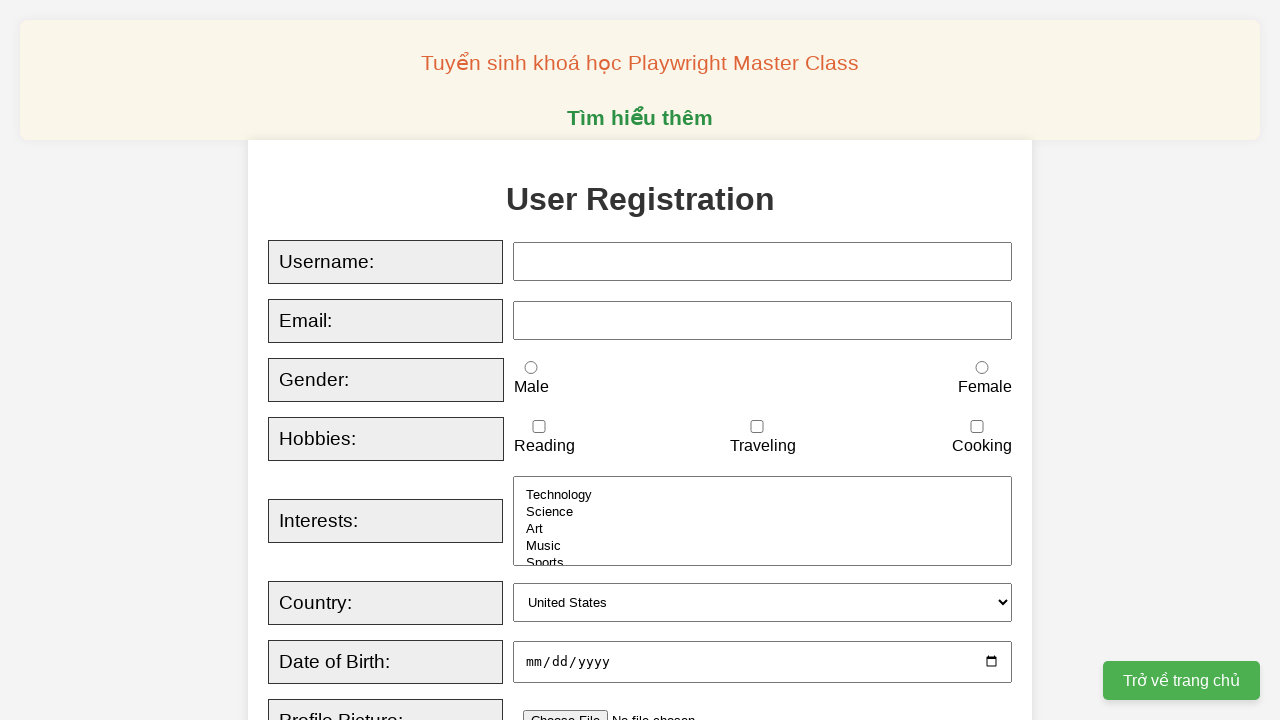

Filled username field with 'UserName' on internal:role=textbox[name="username"i]
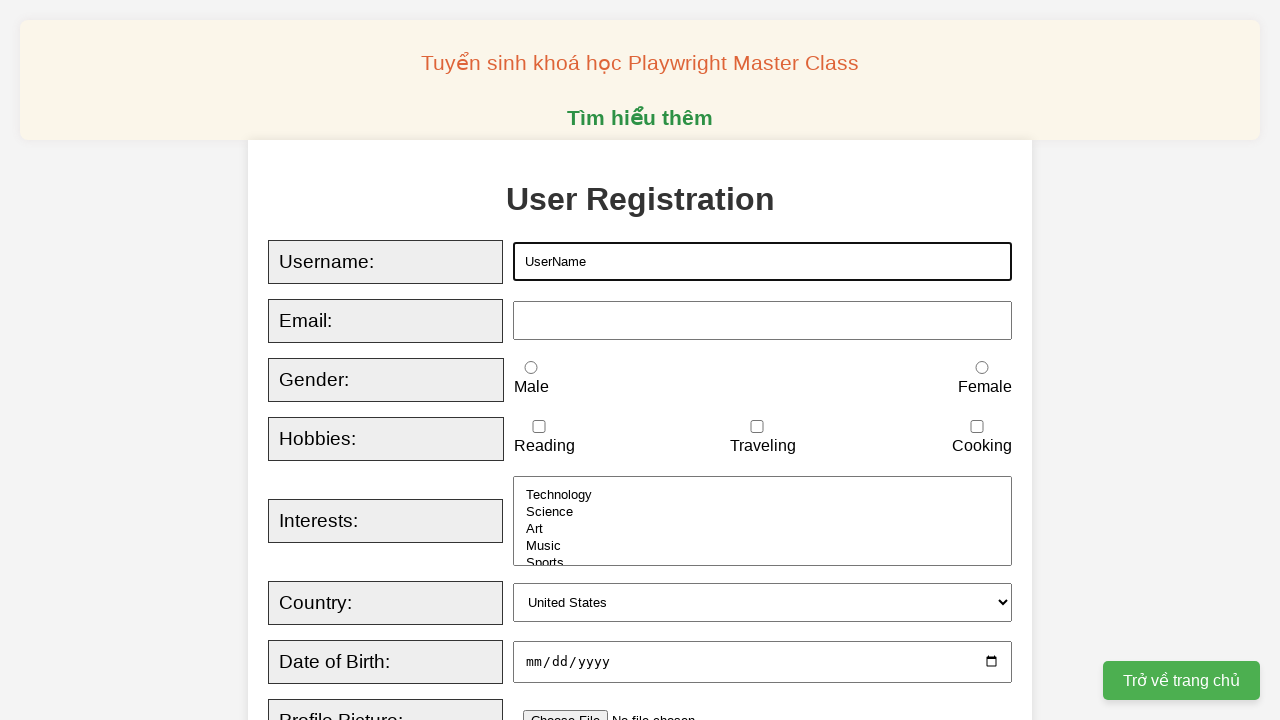

Filled email field with 'test@gmai.com' on xpath=//input[@id='email']
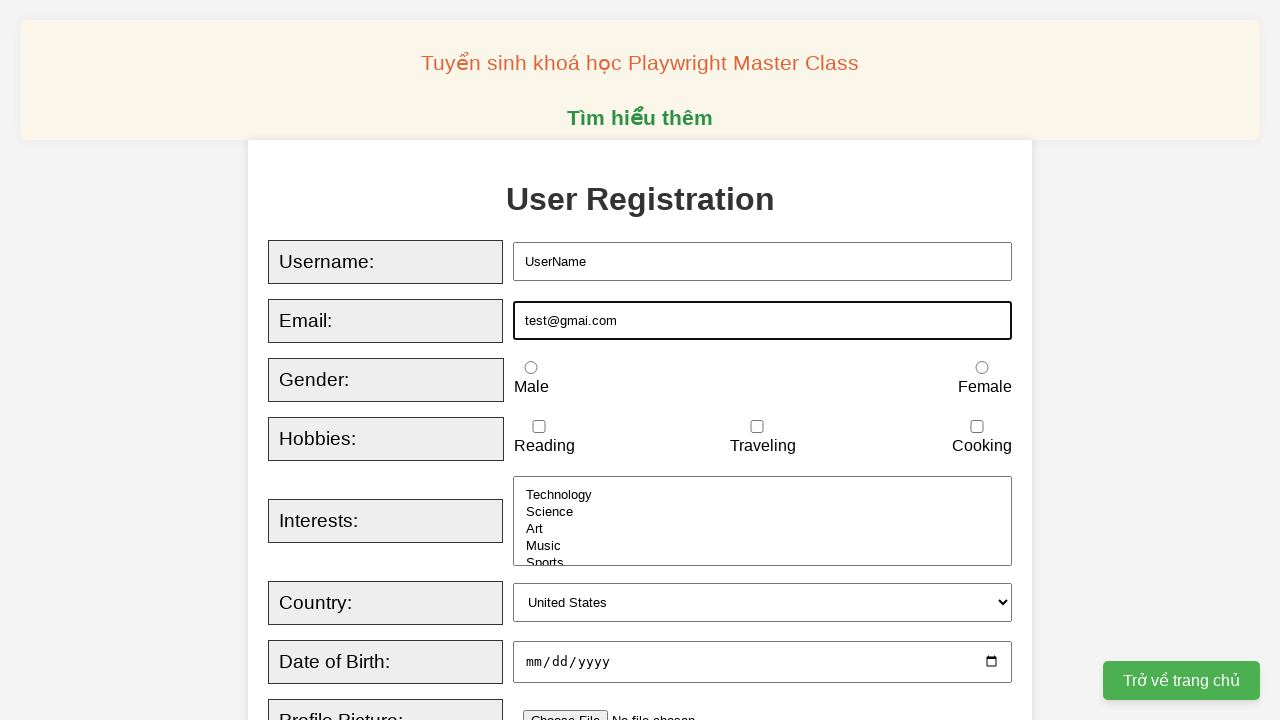

Clicked Register button to submit the form at (528, 360) on internal:role=button[name="Register"i]
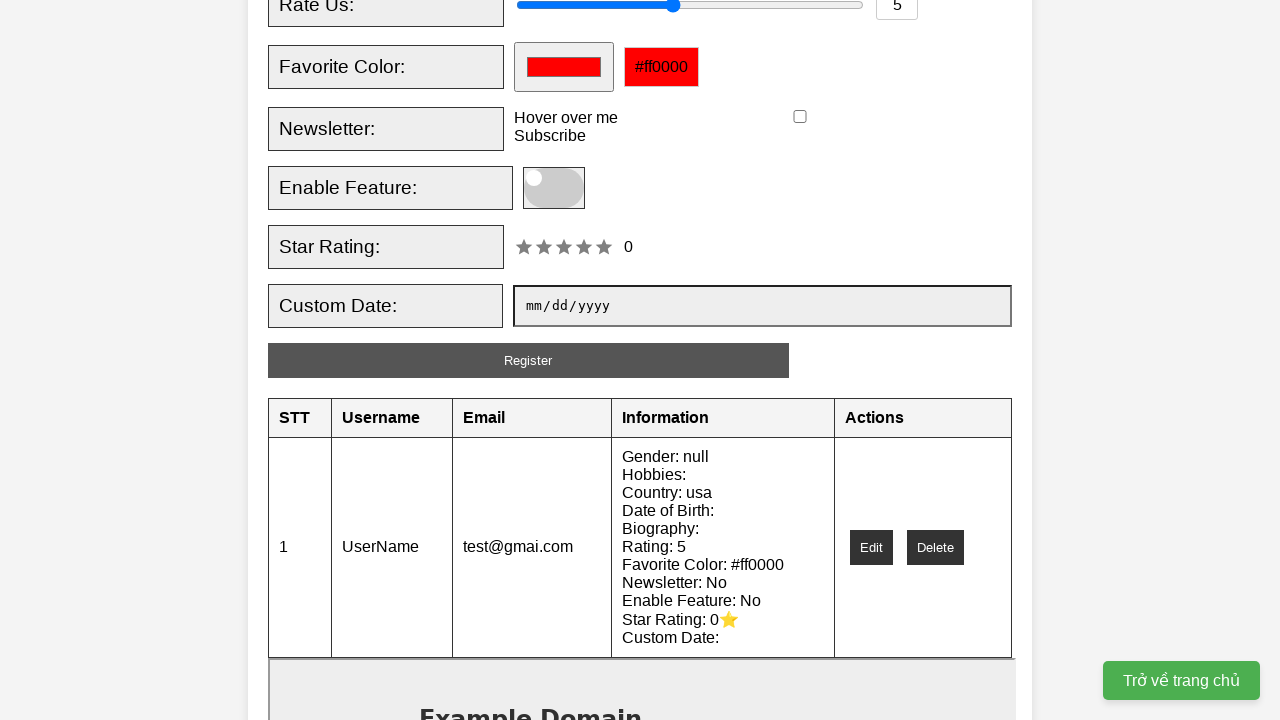

Verified username 'UserName' appears in the user table
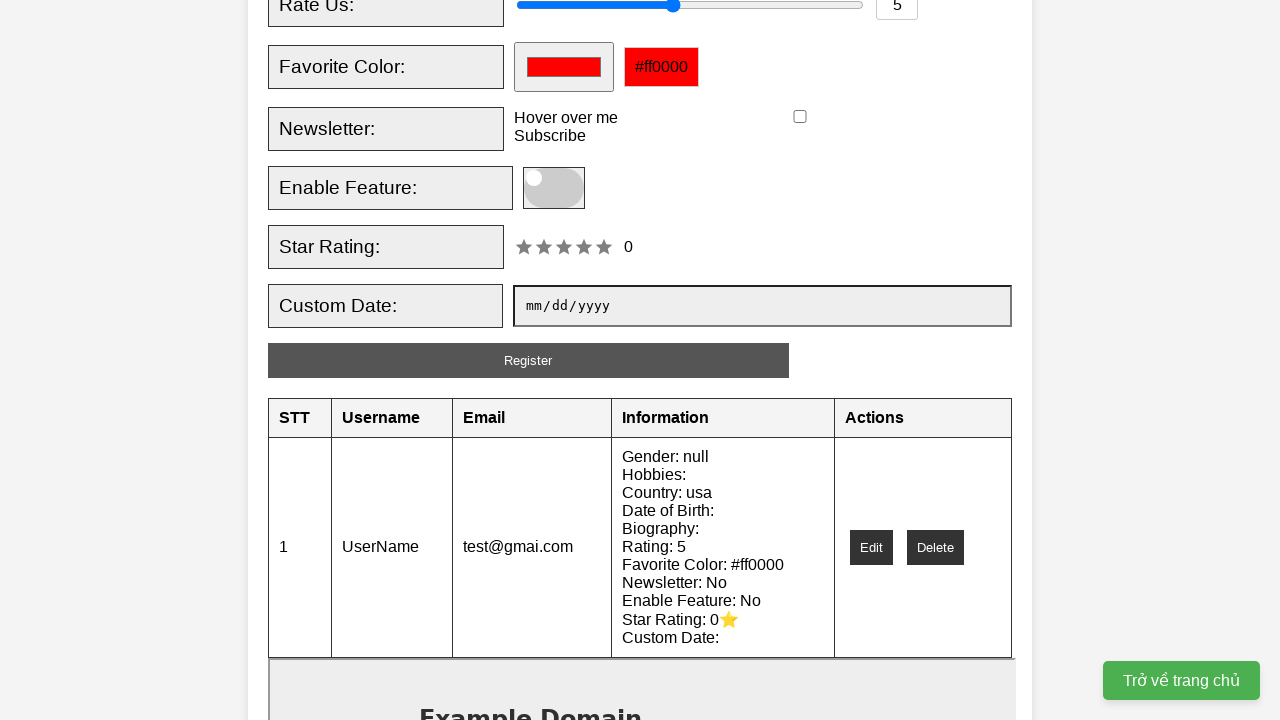

Verified email 'test@gmai.com' appears in the user table
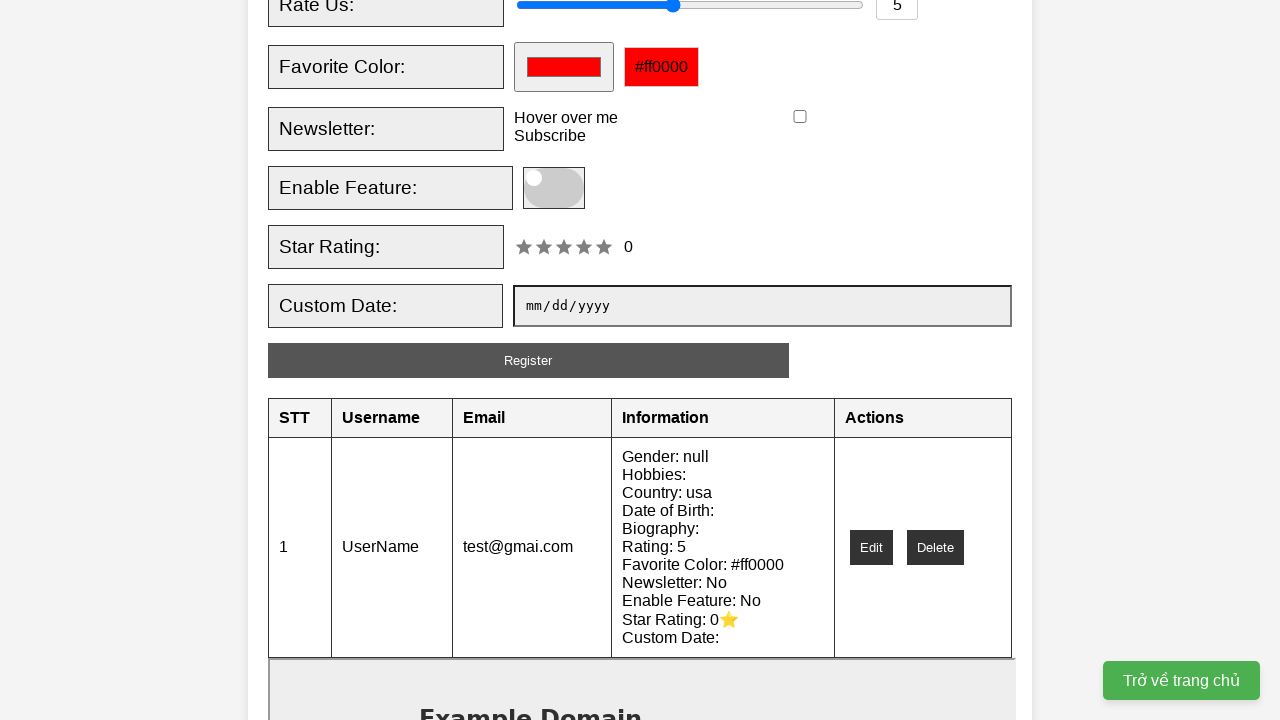

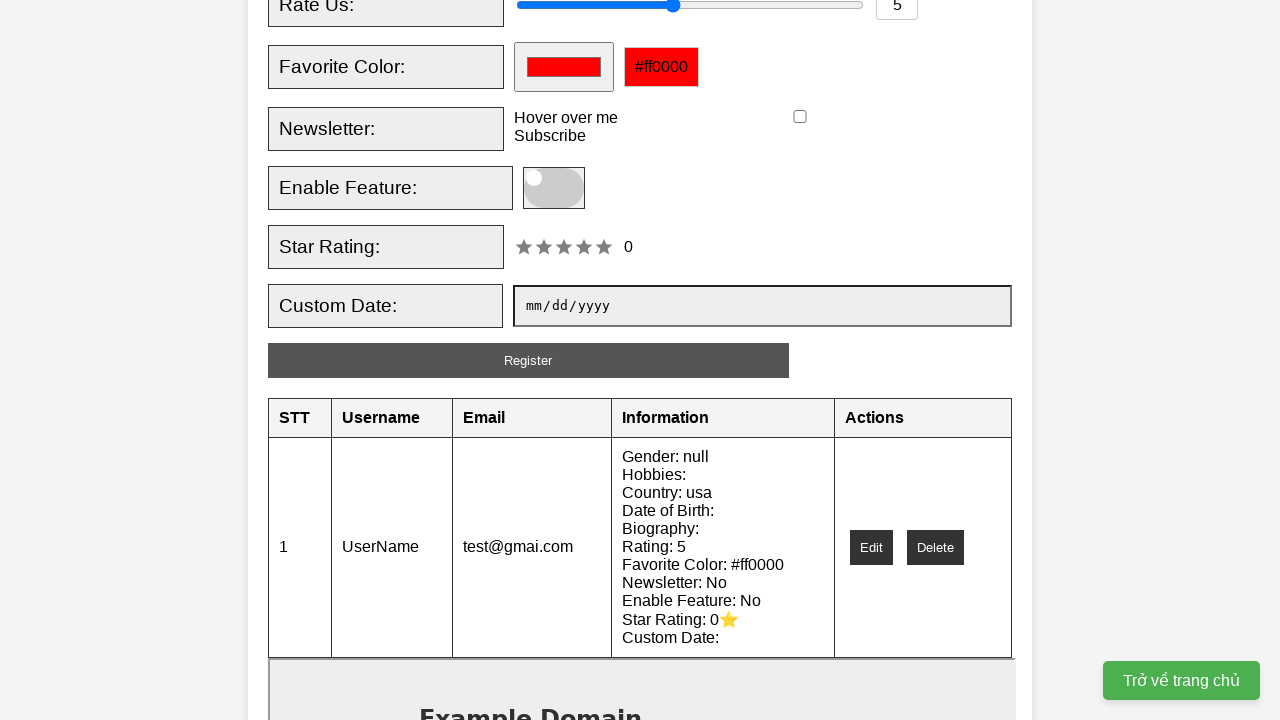